Tests sorting a table's Email column in ascending order by clicking the column header and verifying the email values are sorted alphabetically.

Starting URL: http://the-internet.herokuapp.com/tables

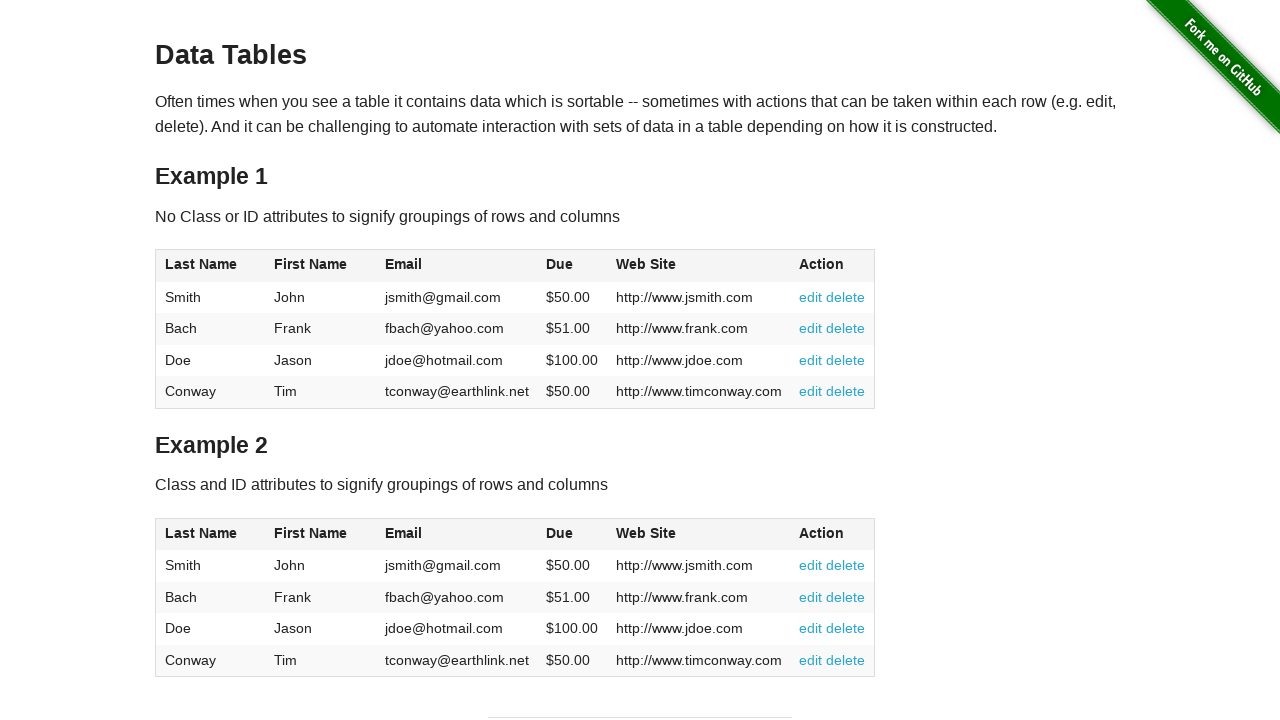

Clicked Email column header to sort ascending at (457, 266) on #table1 thead tr th:nth-of-type(3)
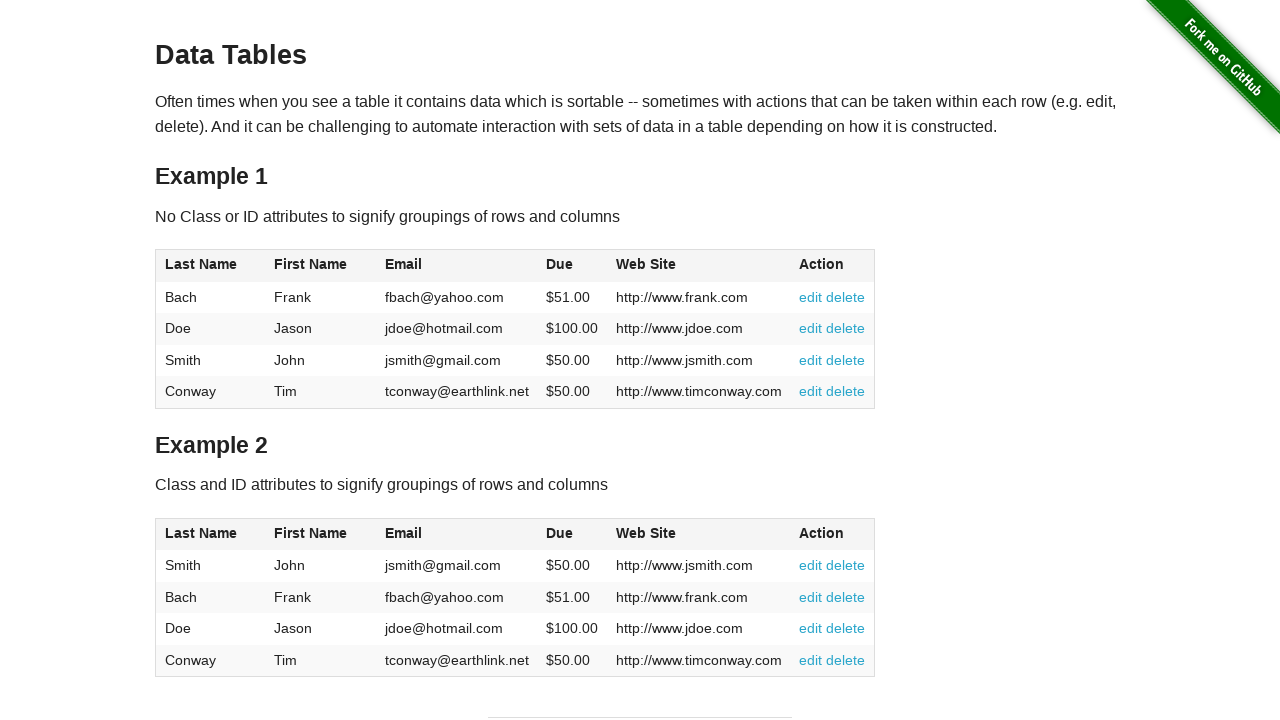

Table data loaded and email column is visible
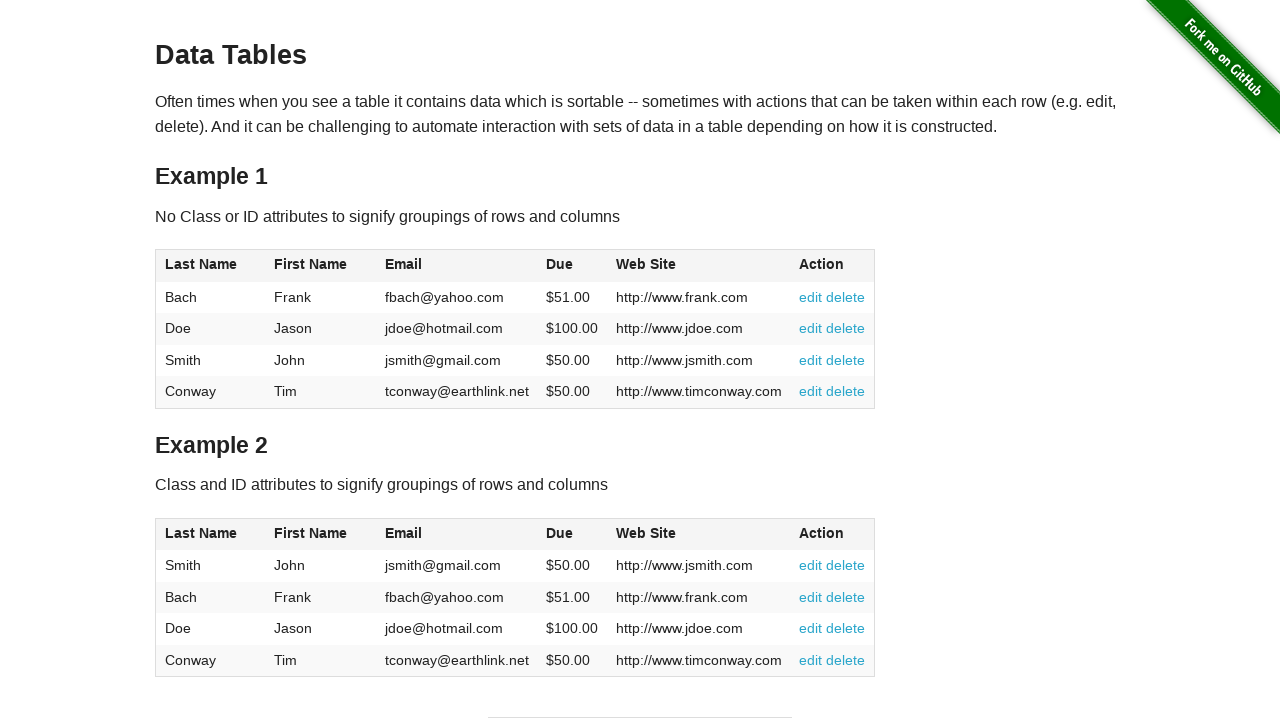

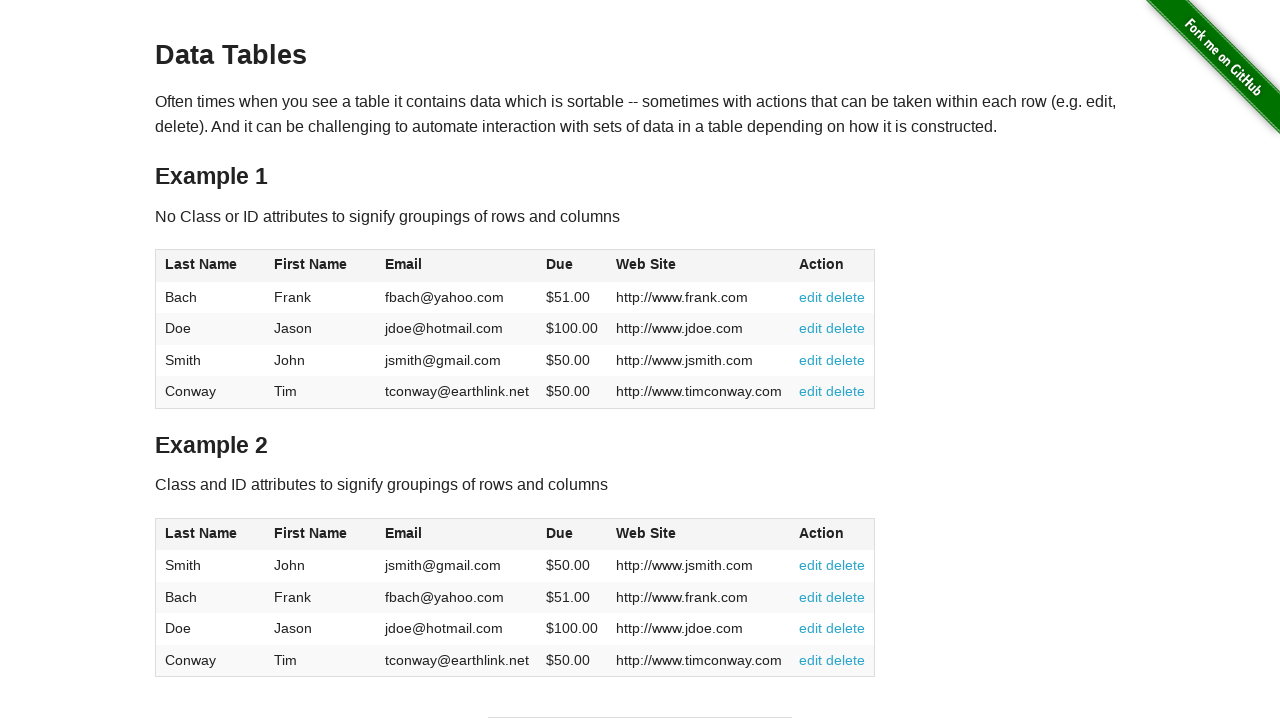